Tests search functionality on Real Canadian Superstore website by searching for multiple grocery items (Bread, Dairy, Meat, Fruit, Vegetables)

Starting URL: https://www.realcanadiansuperstore.ca/

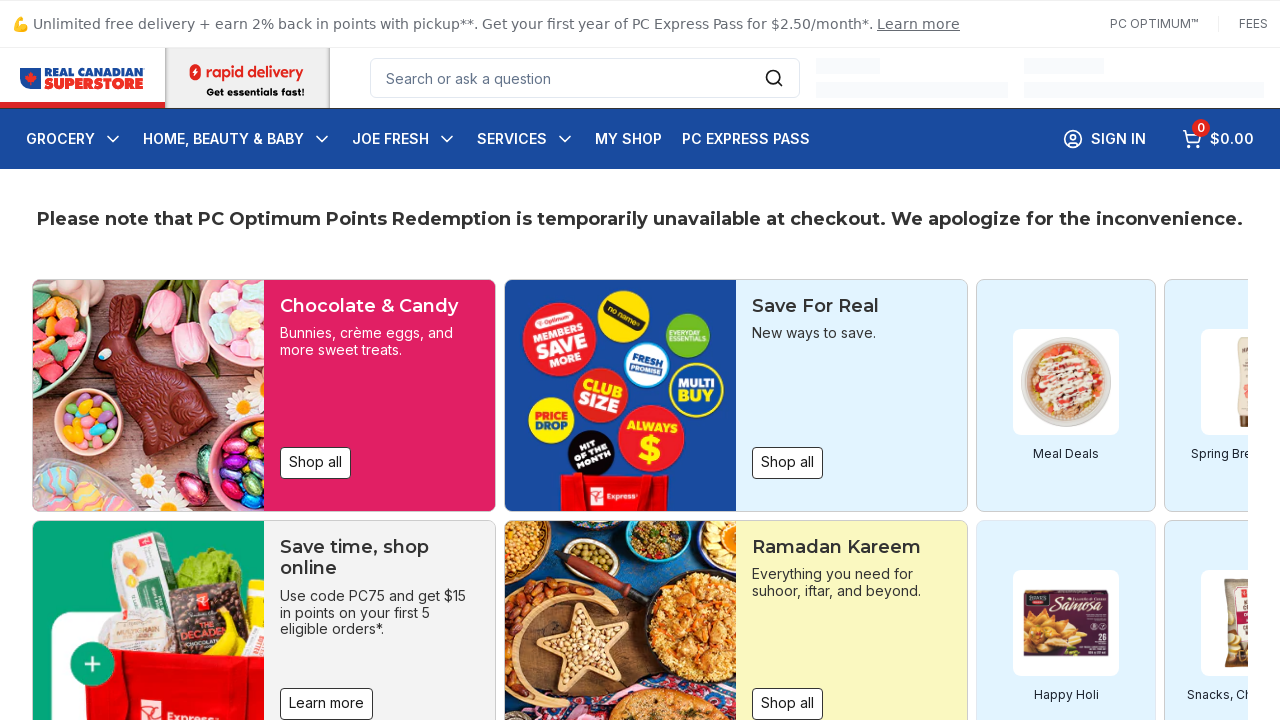

Located search input field
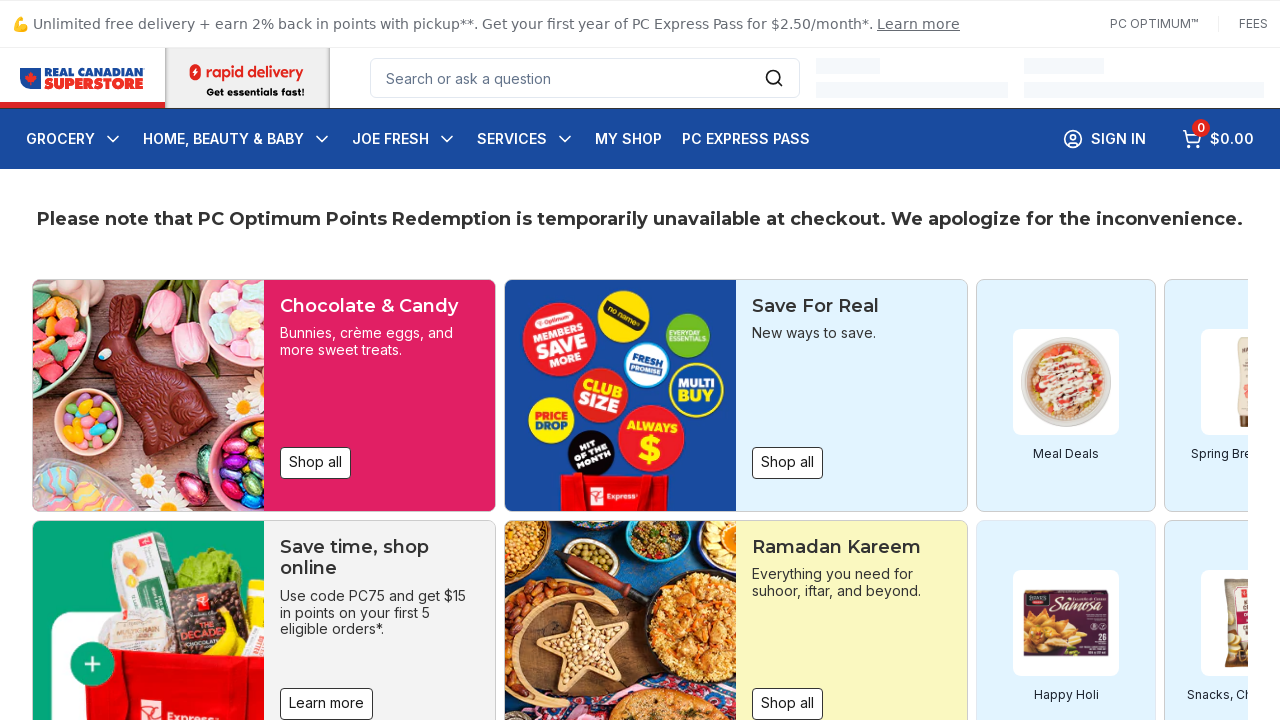

Clicked search input field
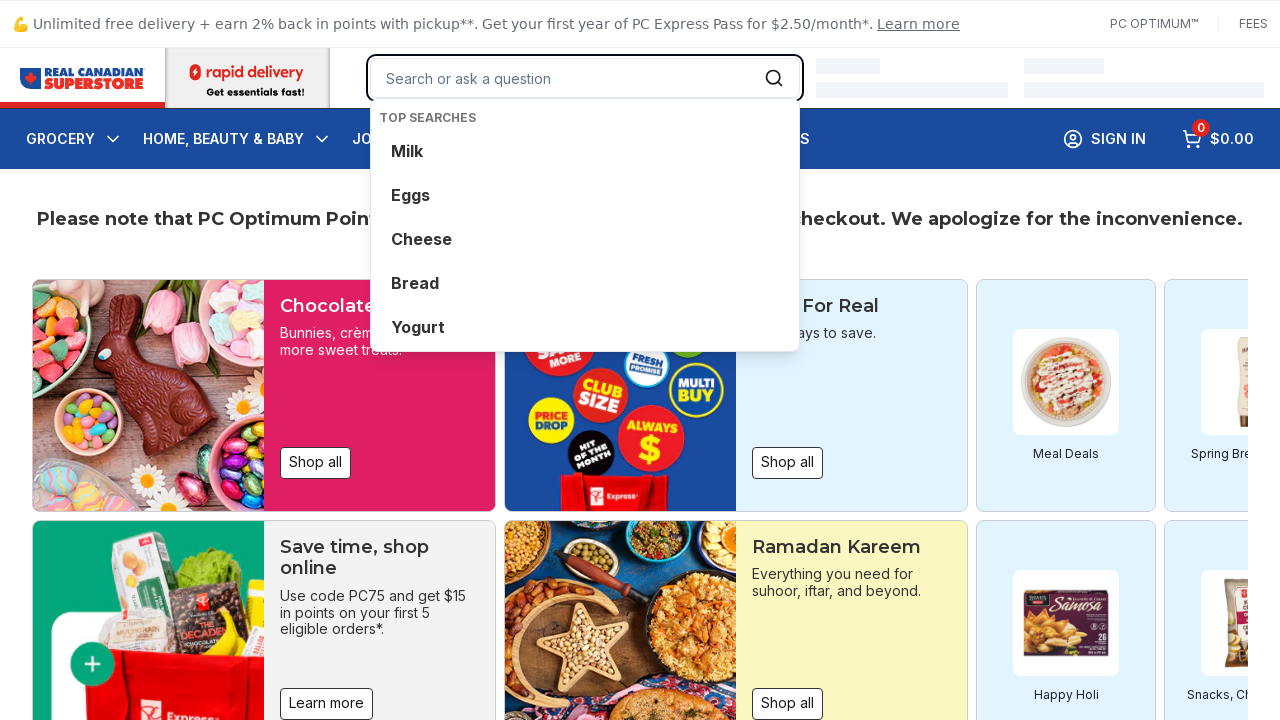

Cleared search input field
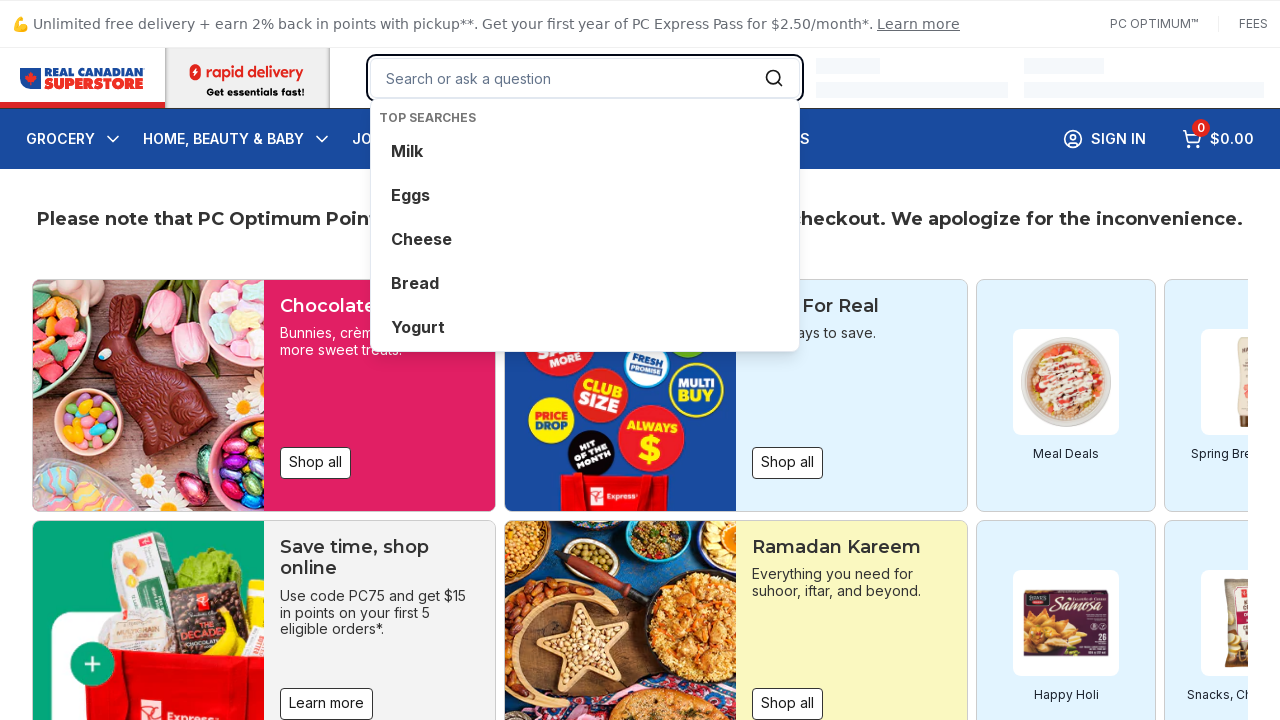

Entered 'Bread' into search field
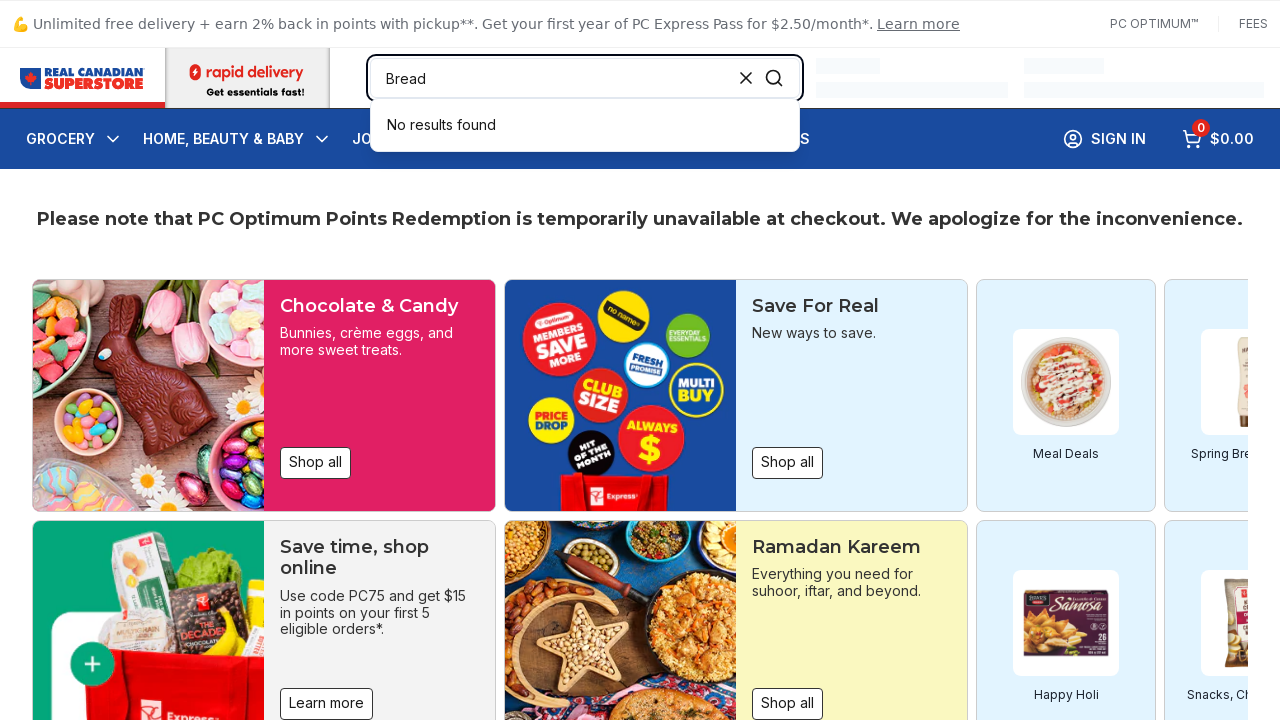

Pressed Enter to search for 'Bread'
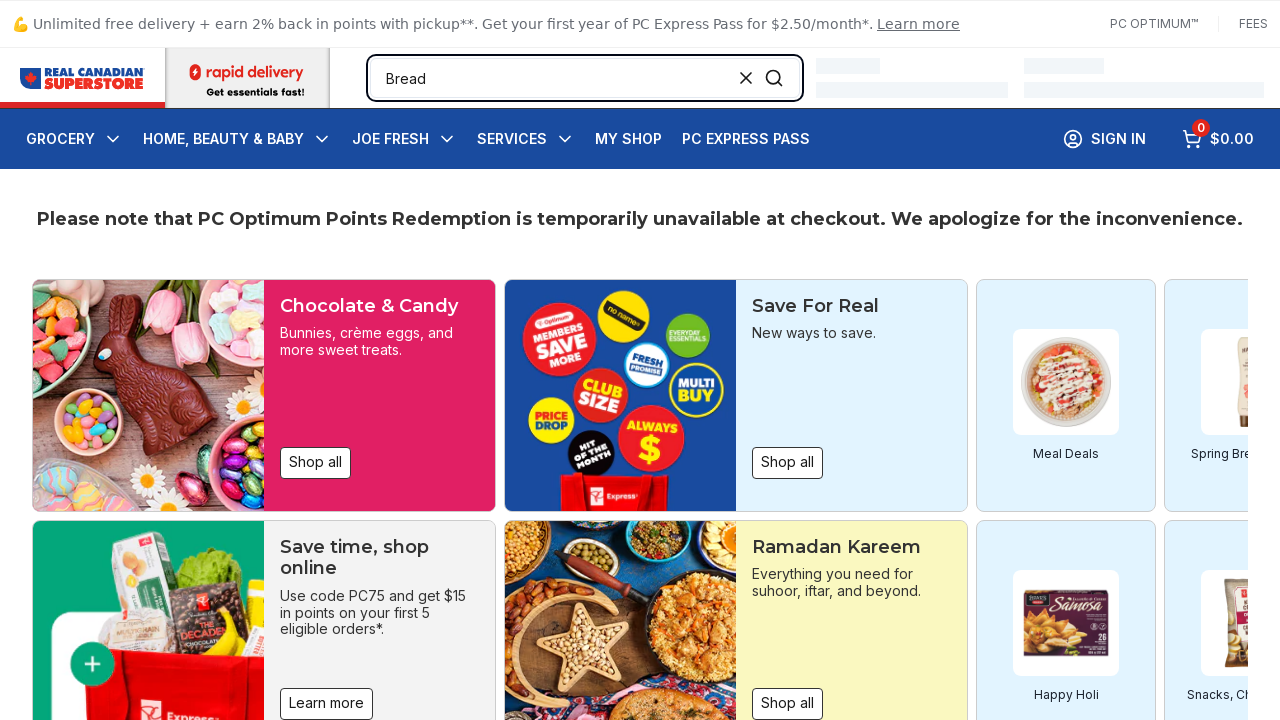

Waited for search results for 'Bread' to load
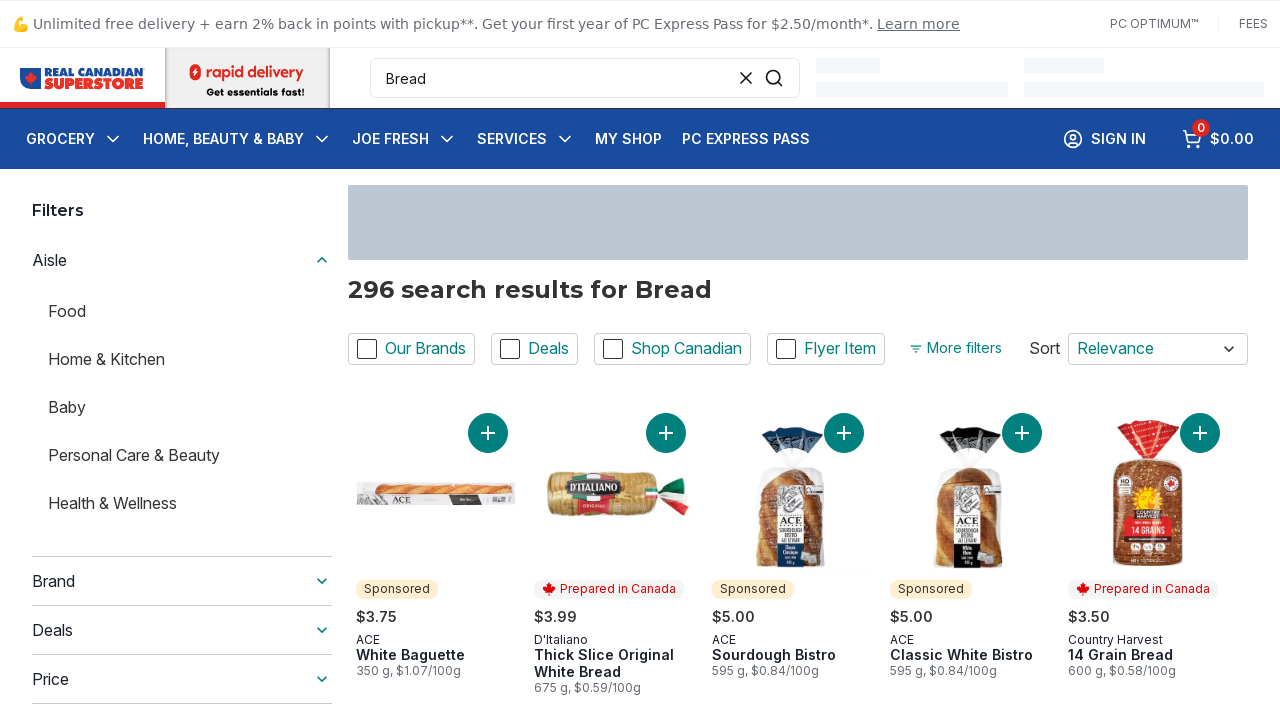

Located search input field
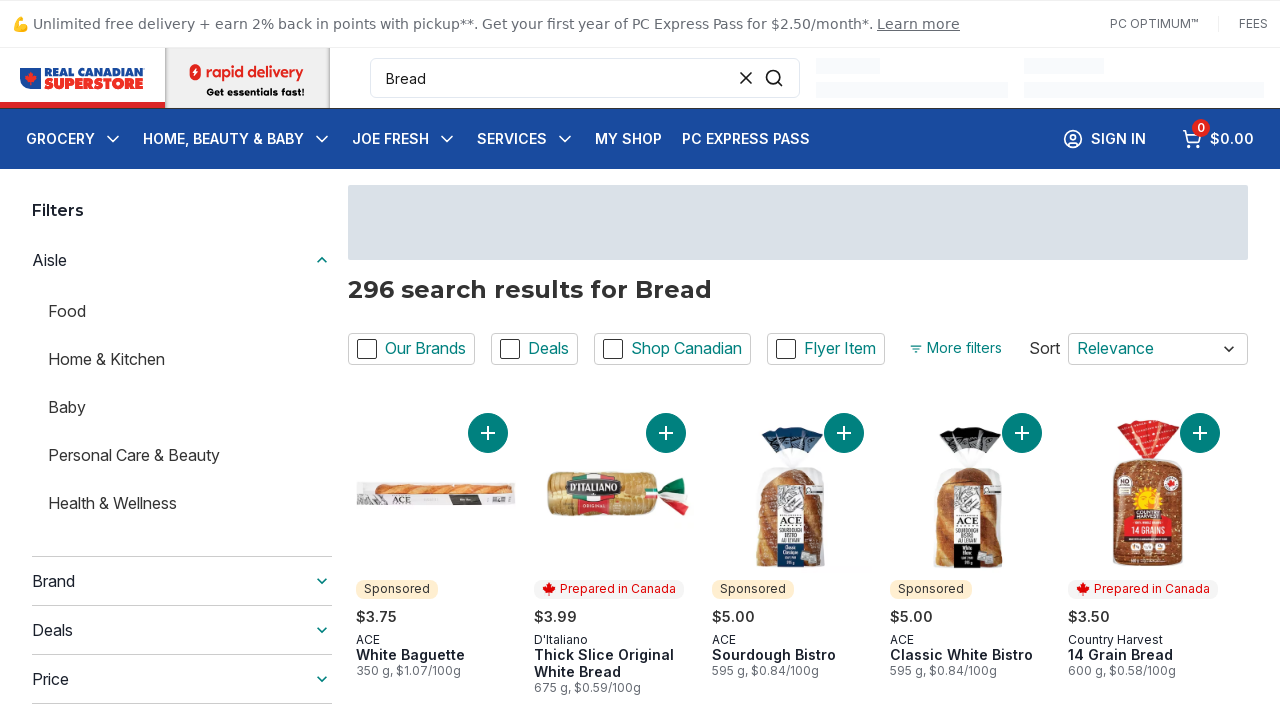

Clicked search input field
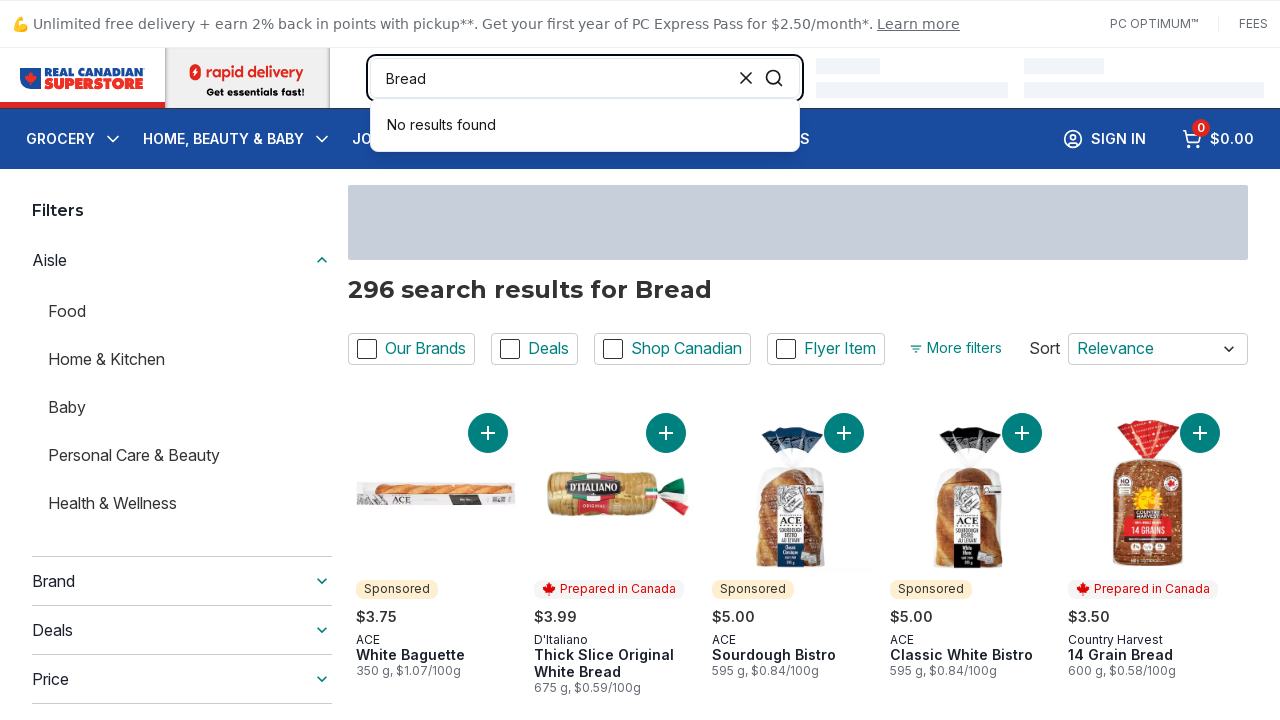

Cleared search input field
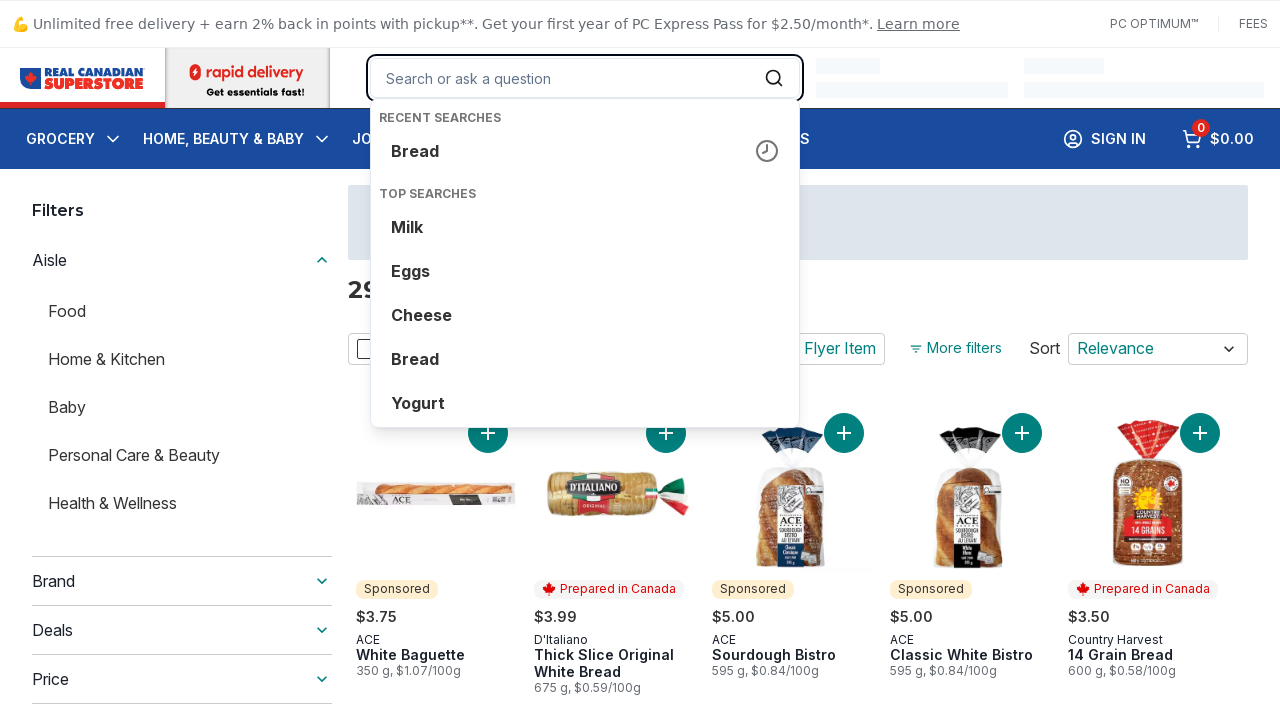

Entered 'Dairy' into search field
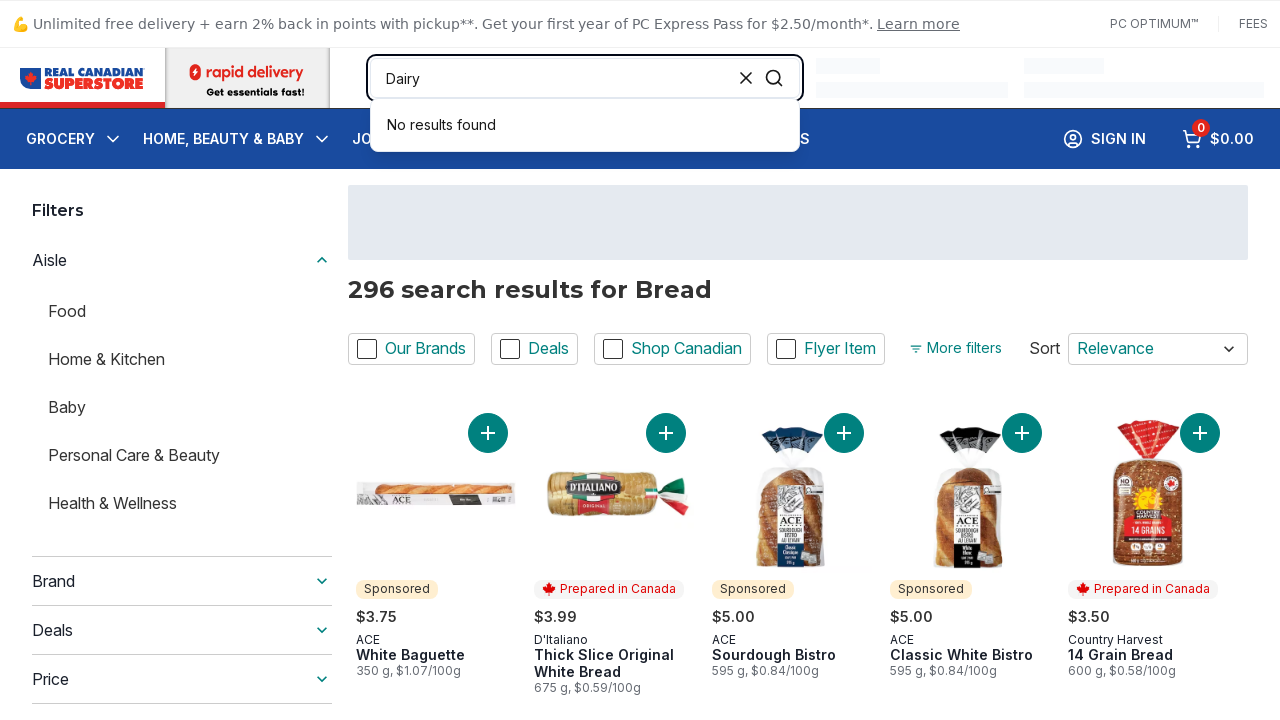

Pressed Enter to search for 'Dairy'
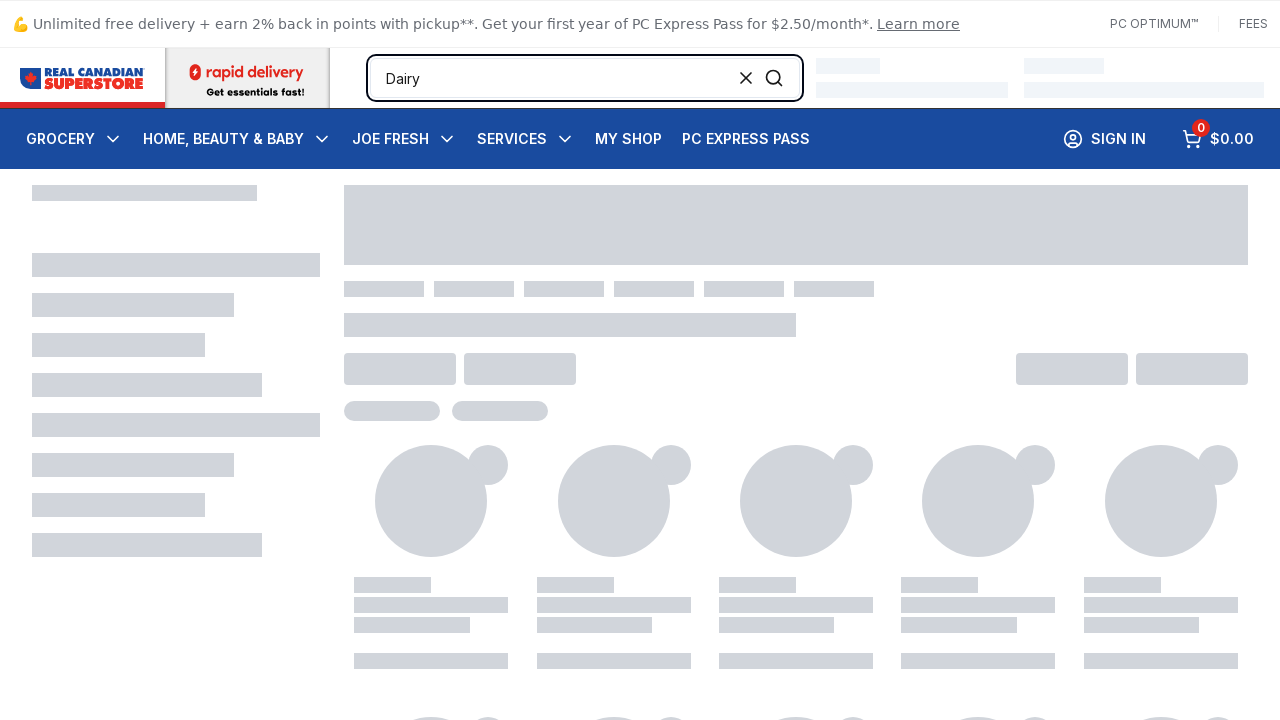

Waited for search results for 'Dairy' to load
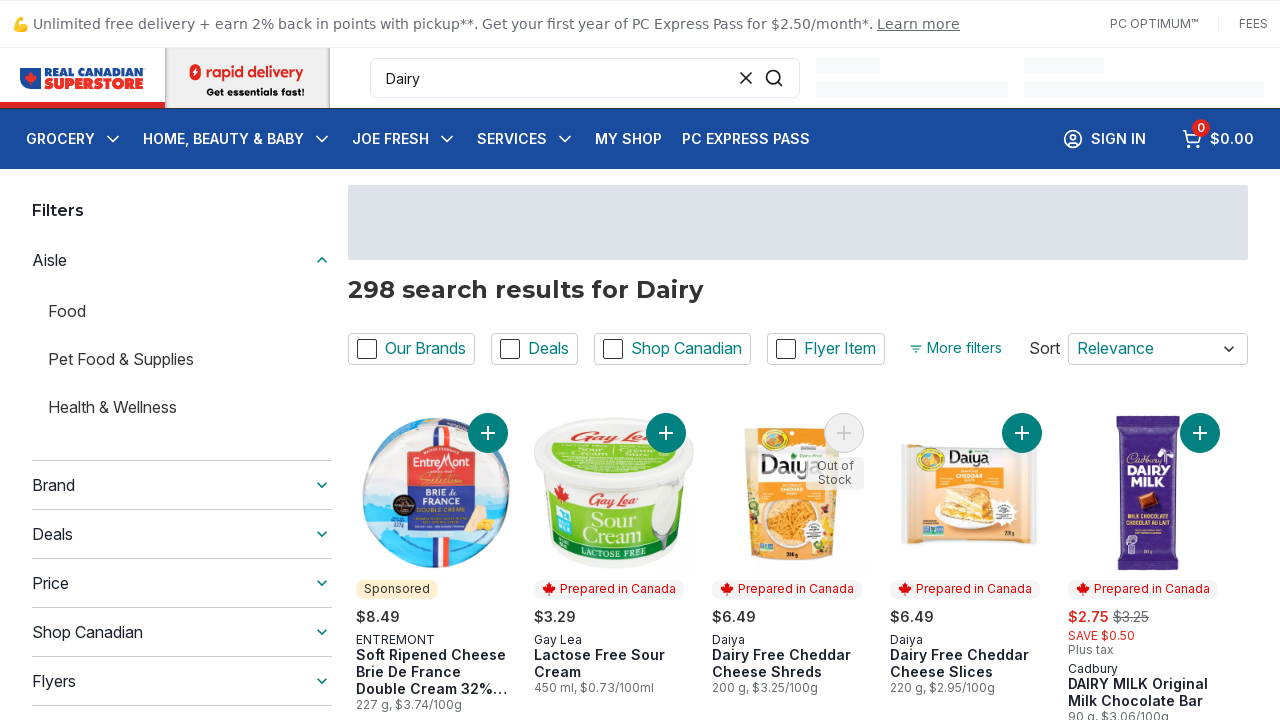

Located search input field
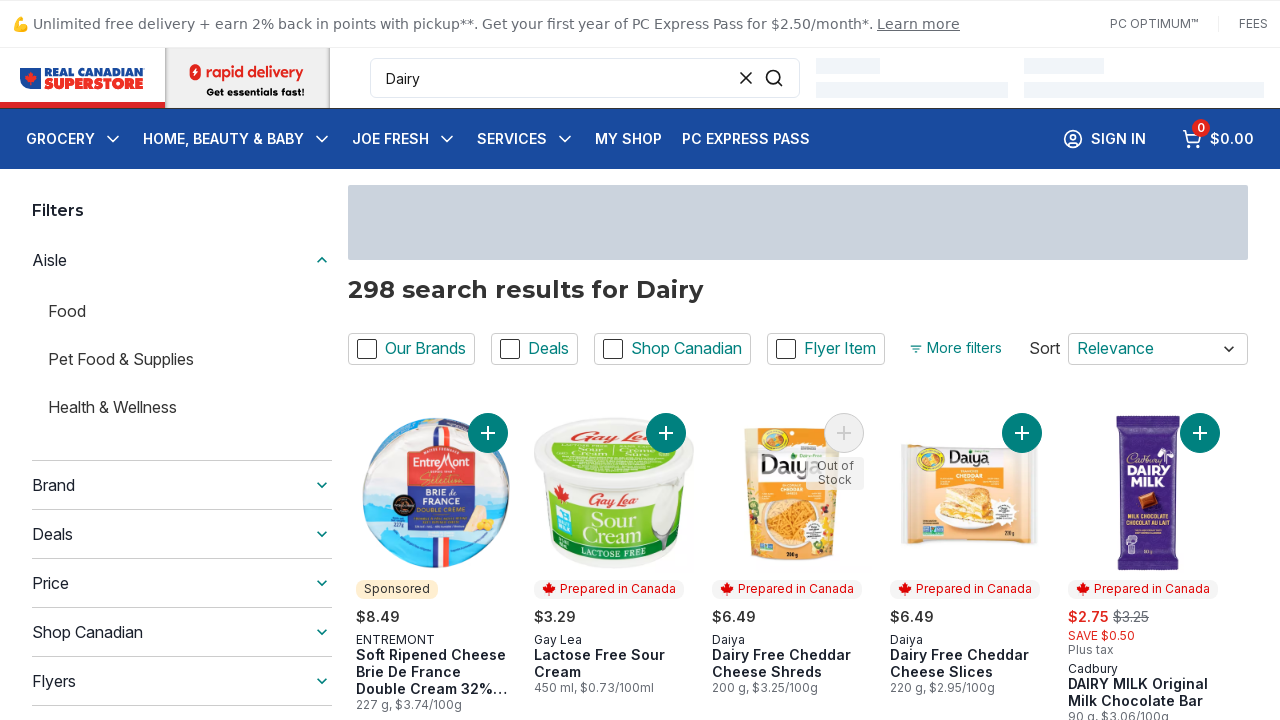

Clicked search input field
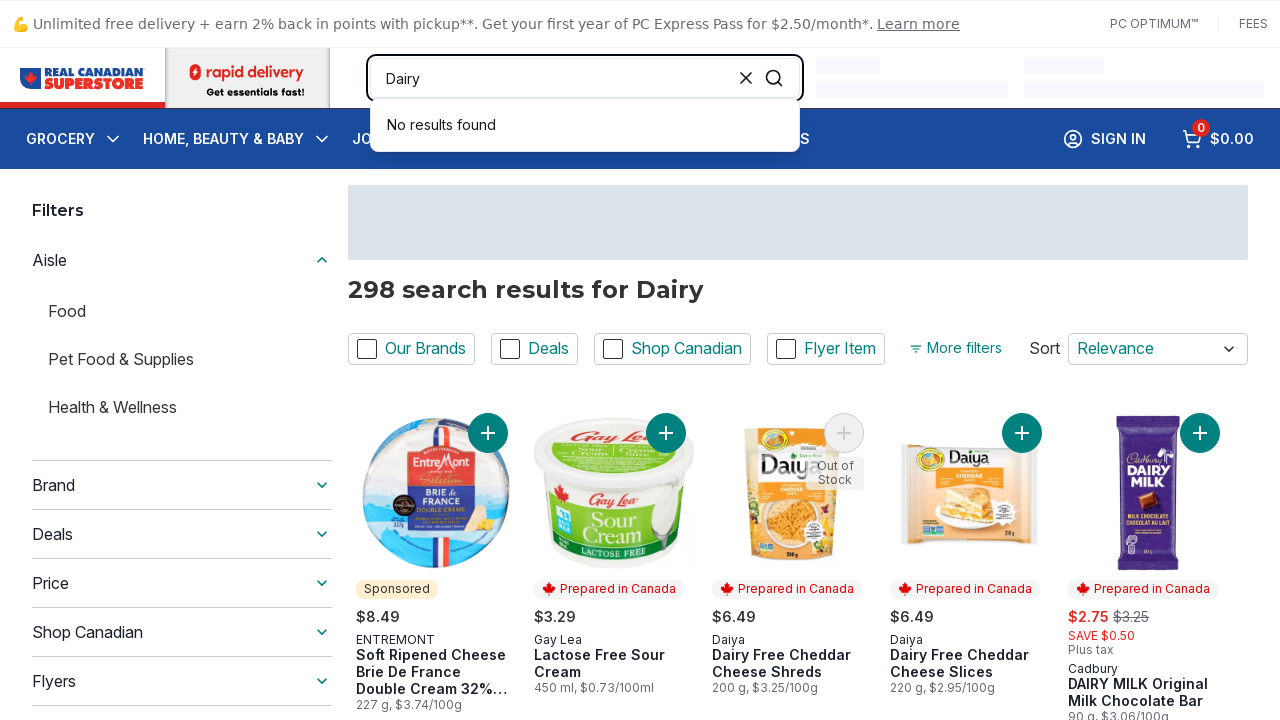

Cleared search input field
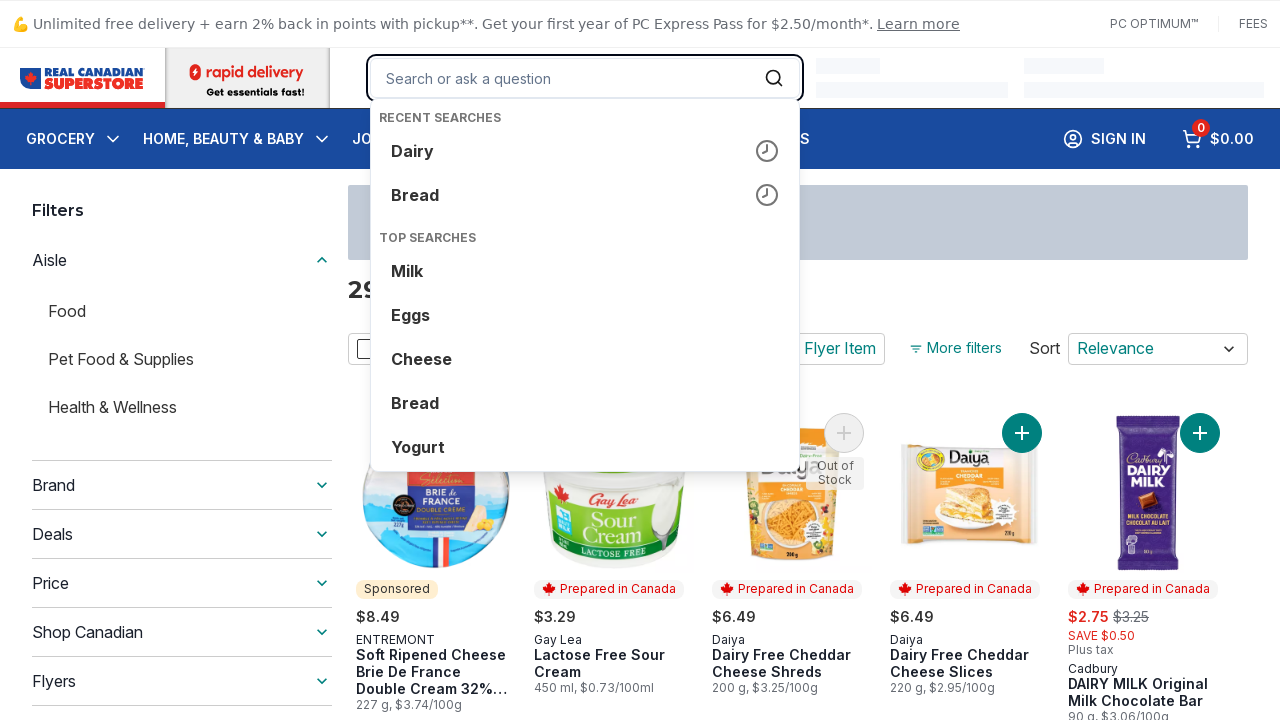

Entered 'Meat' into search field
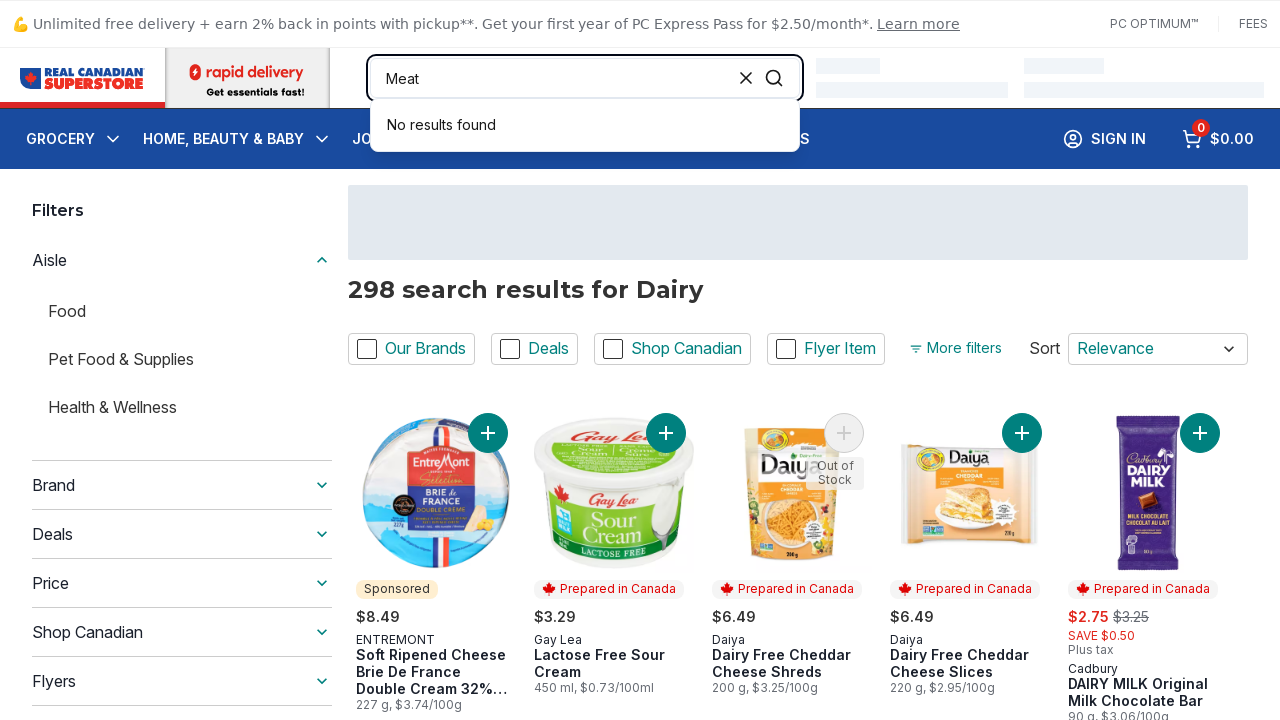

Pressed Enter to search for 'Meat'
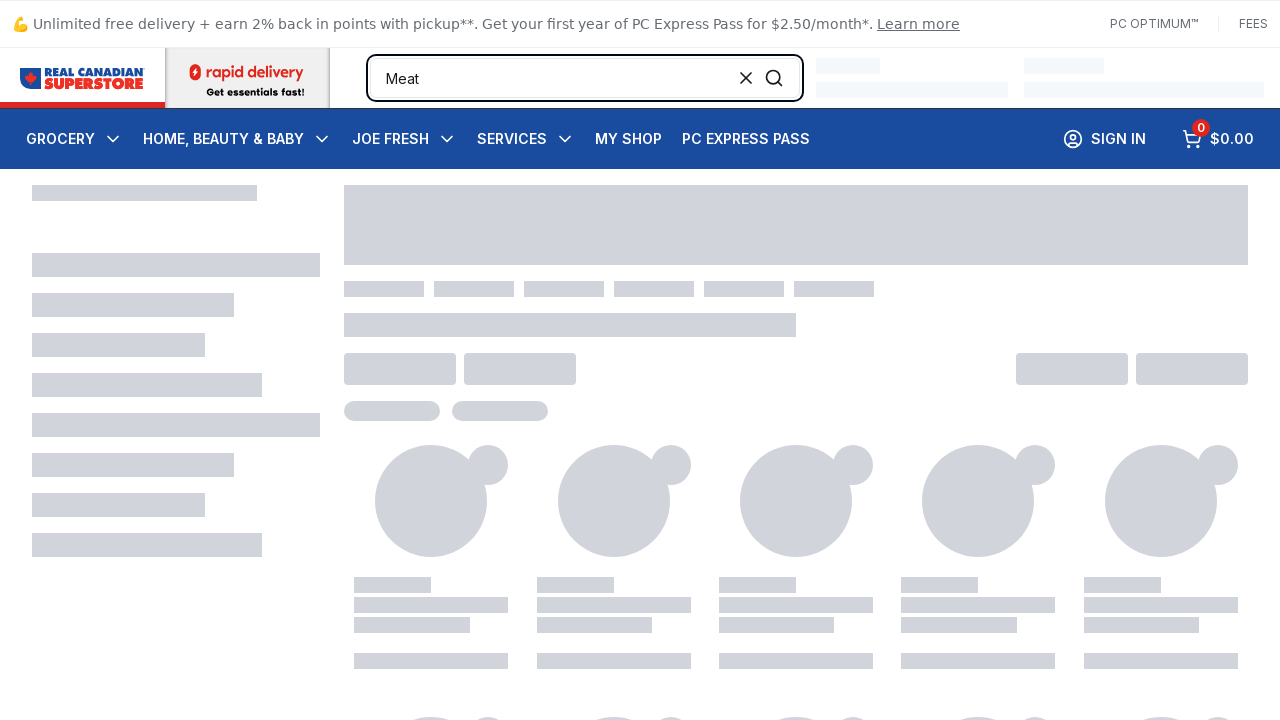

Waited for search results for 'Meat' to load
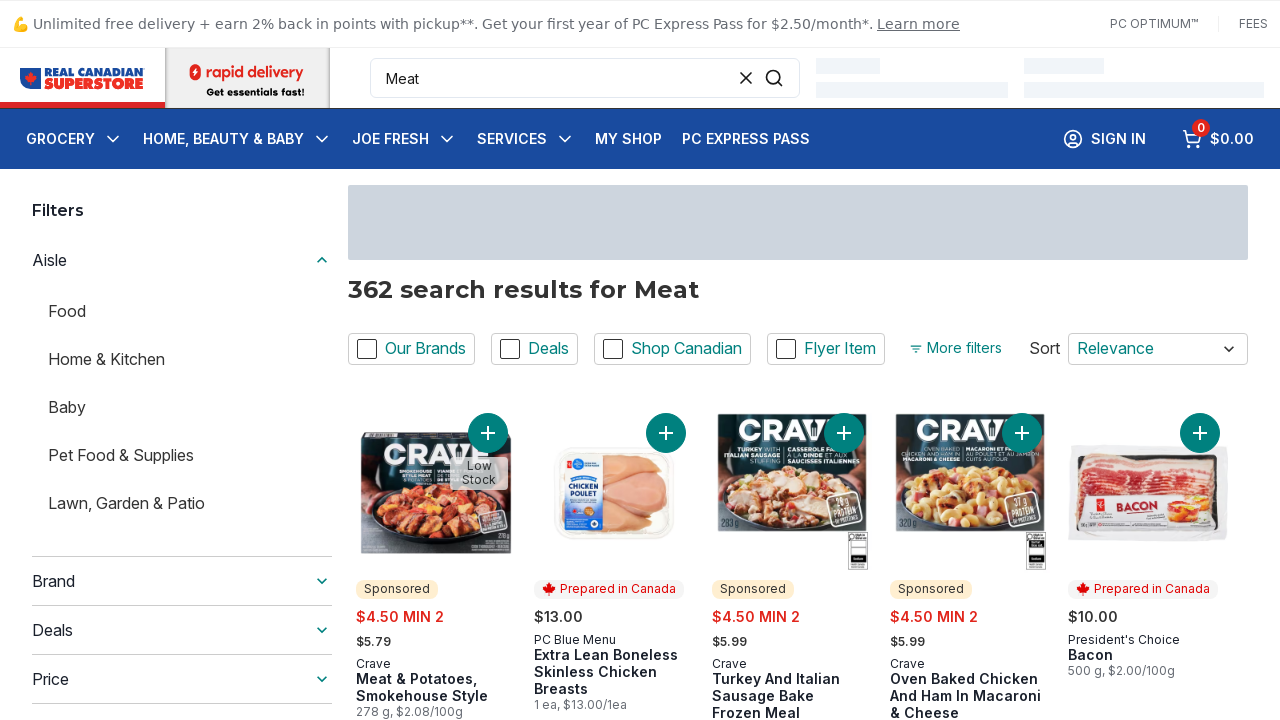

Located search input field
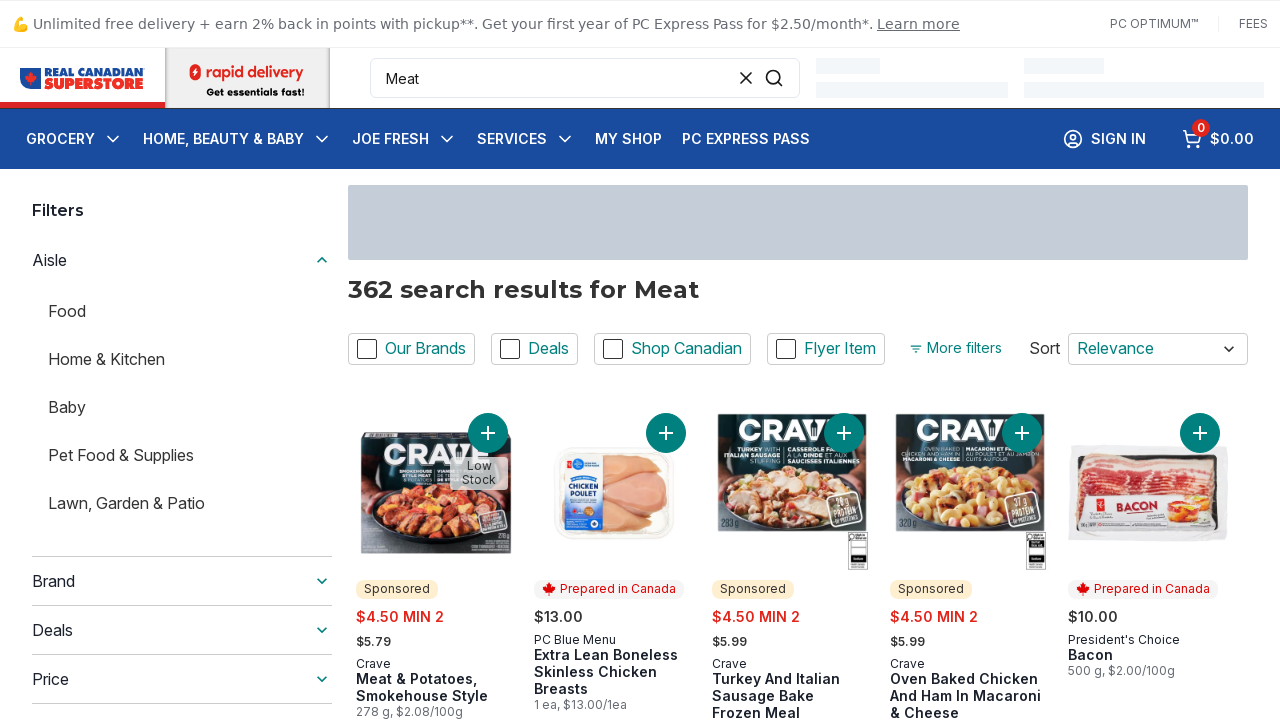

Clicked search input field
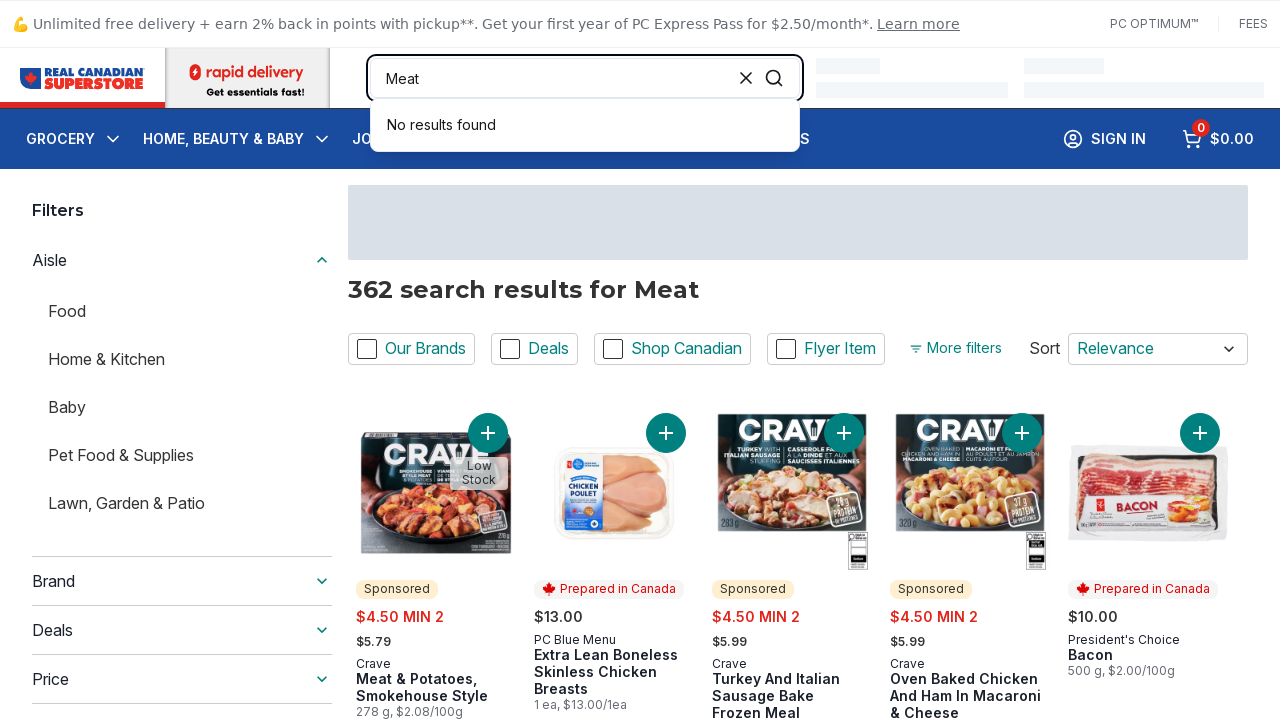

Cleared search input field
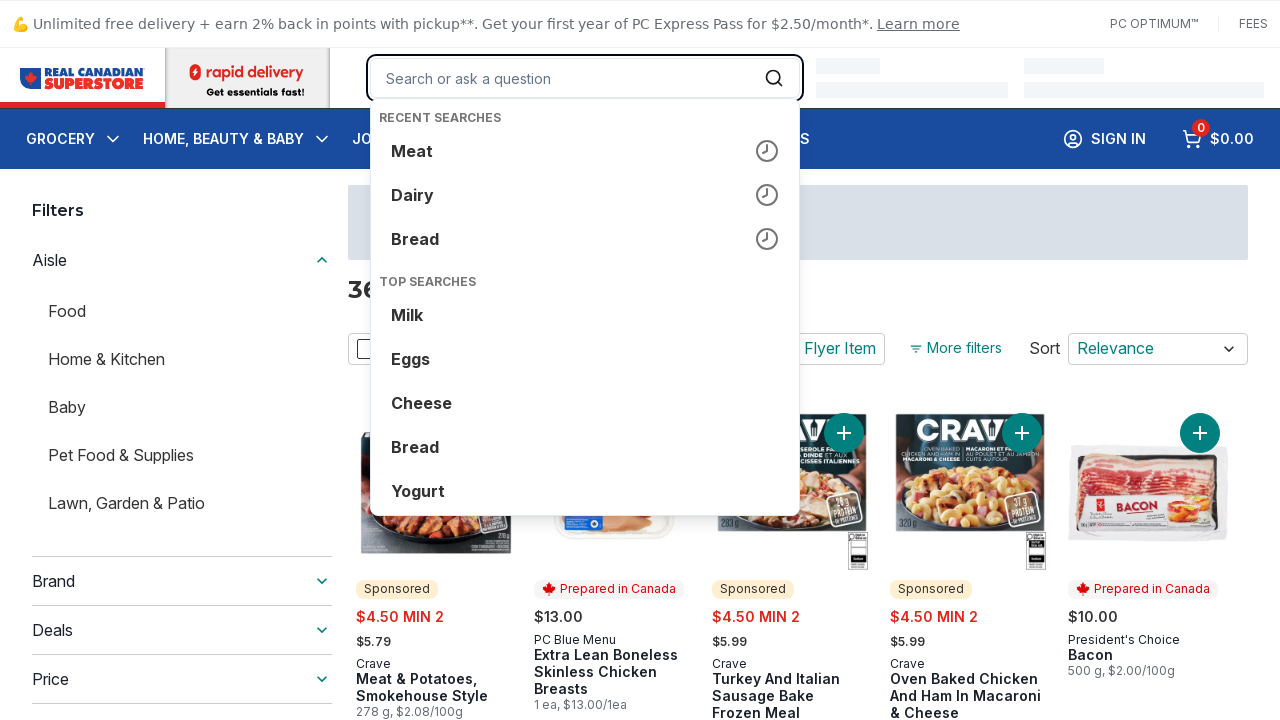

Entered 'Fruit' into search field
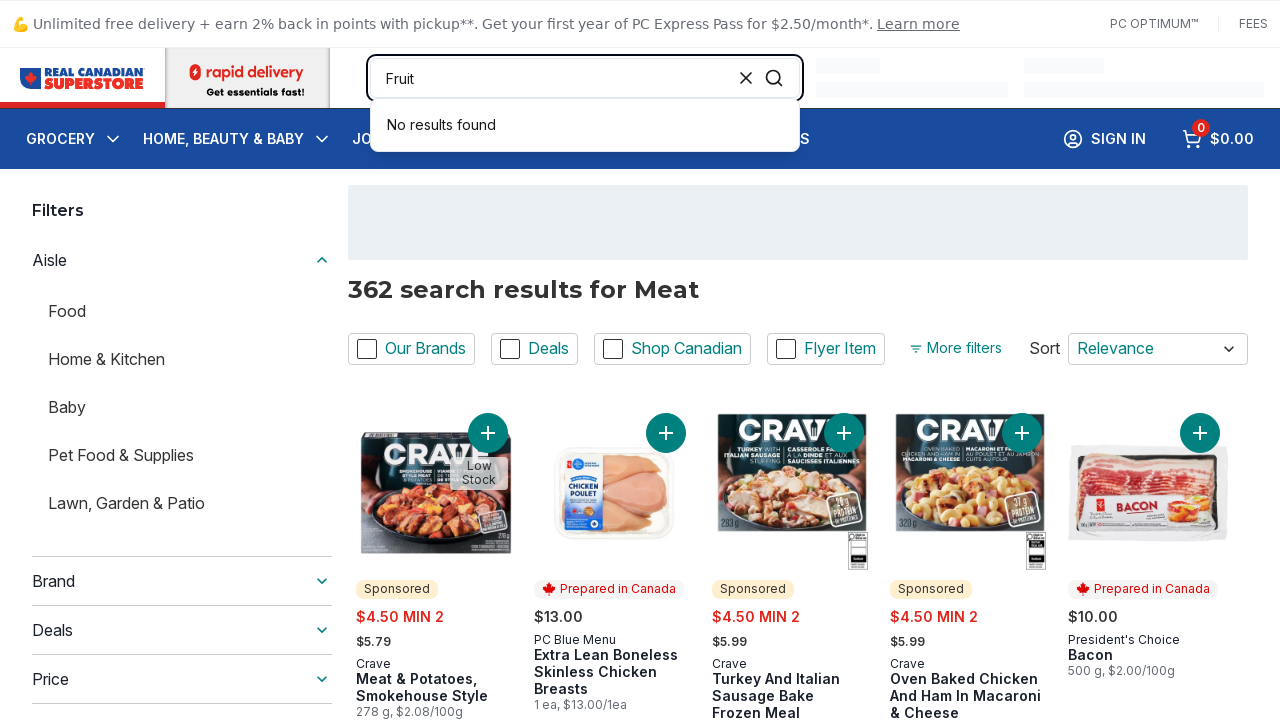

Pressed Enter to search for 'Fruit'
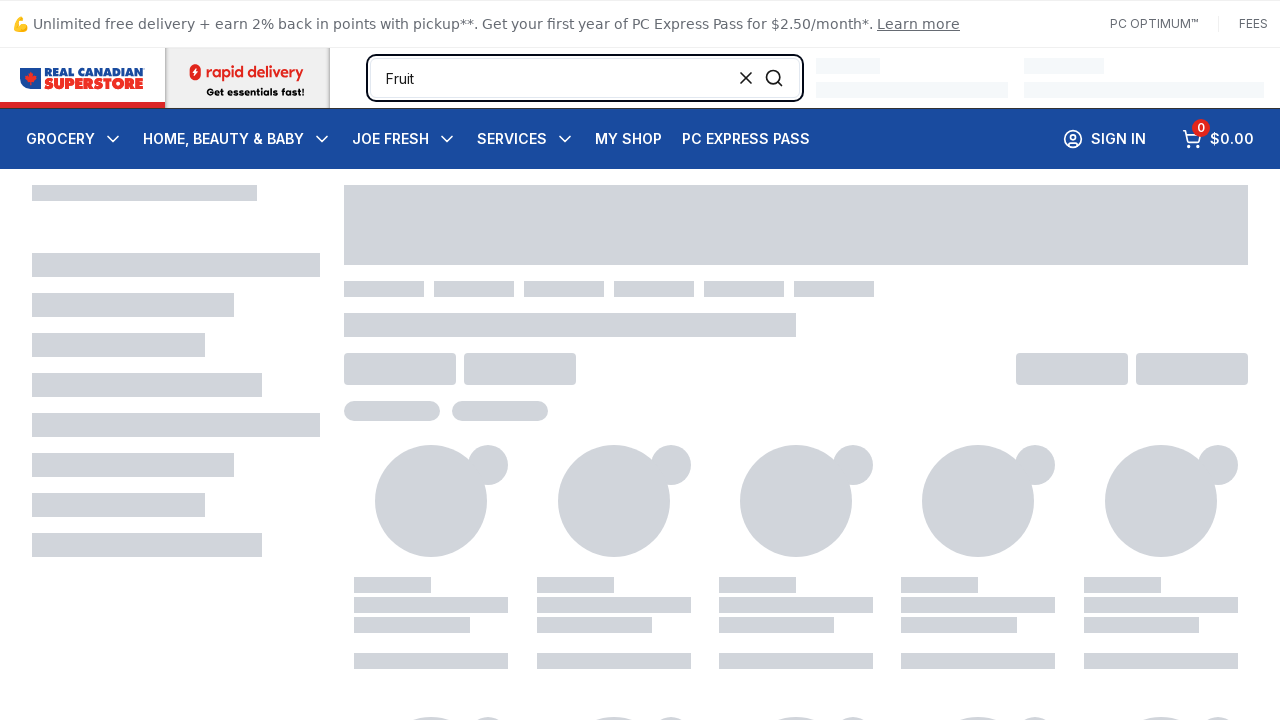

Waited for search results for 'Fruit' to load
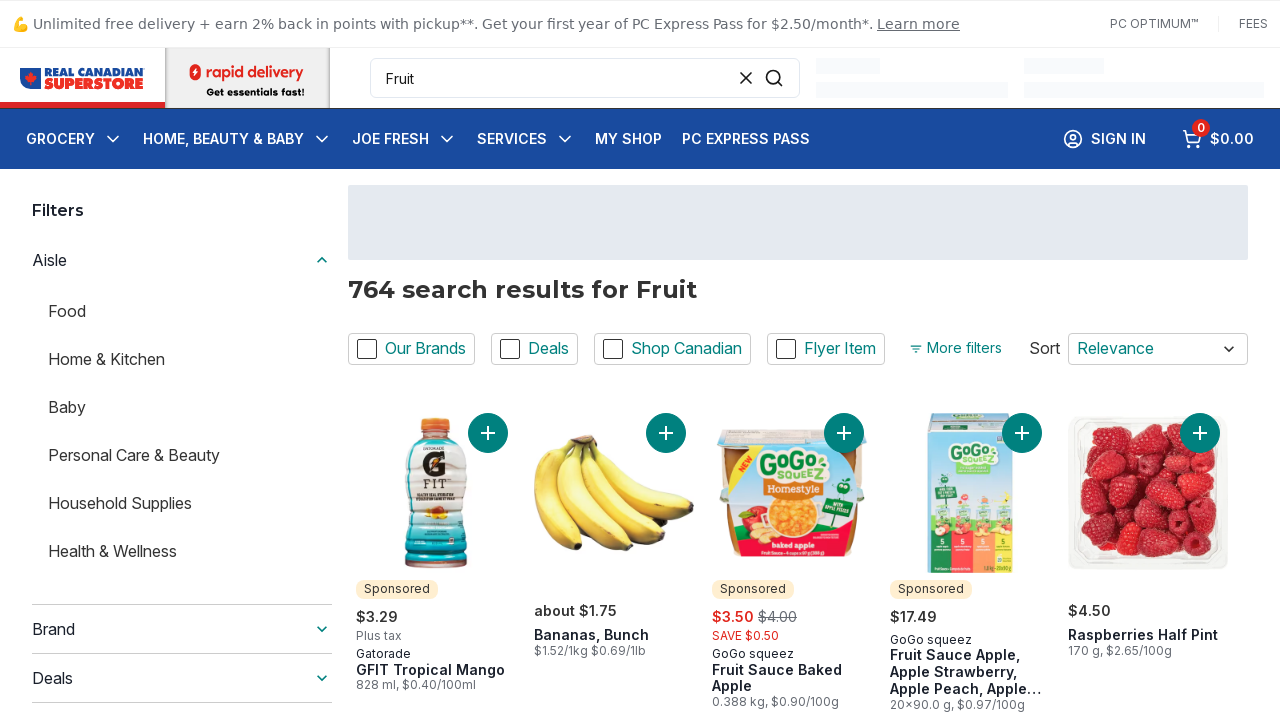

Located search input field
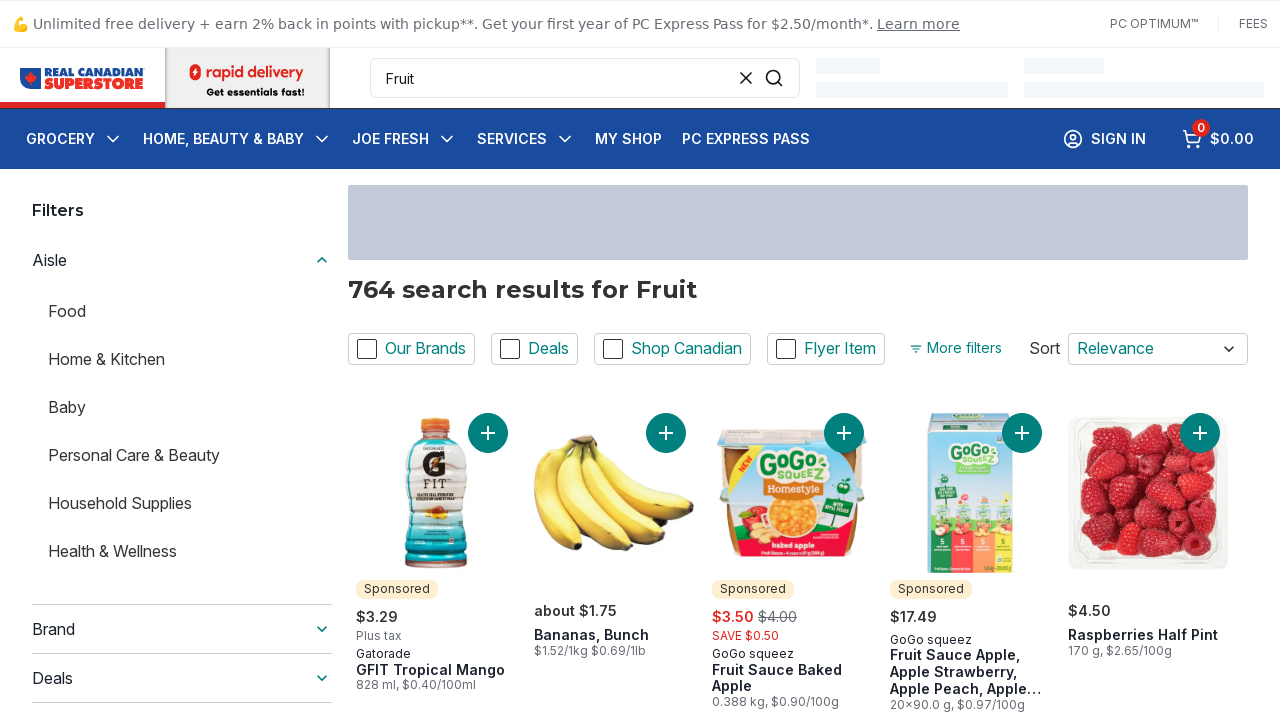

Clicked search input field
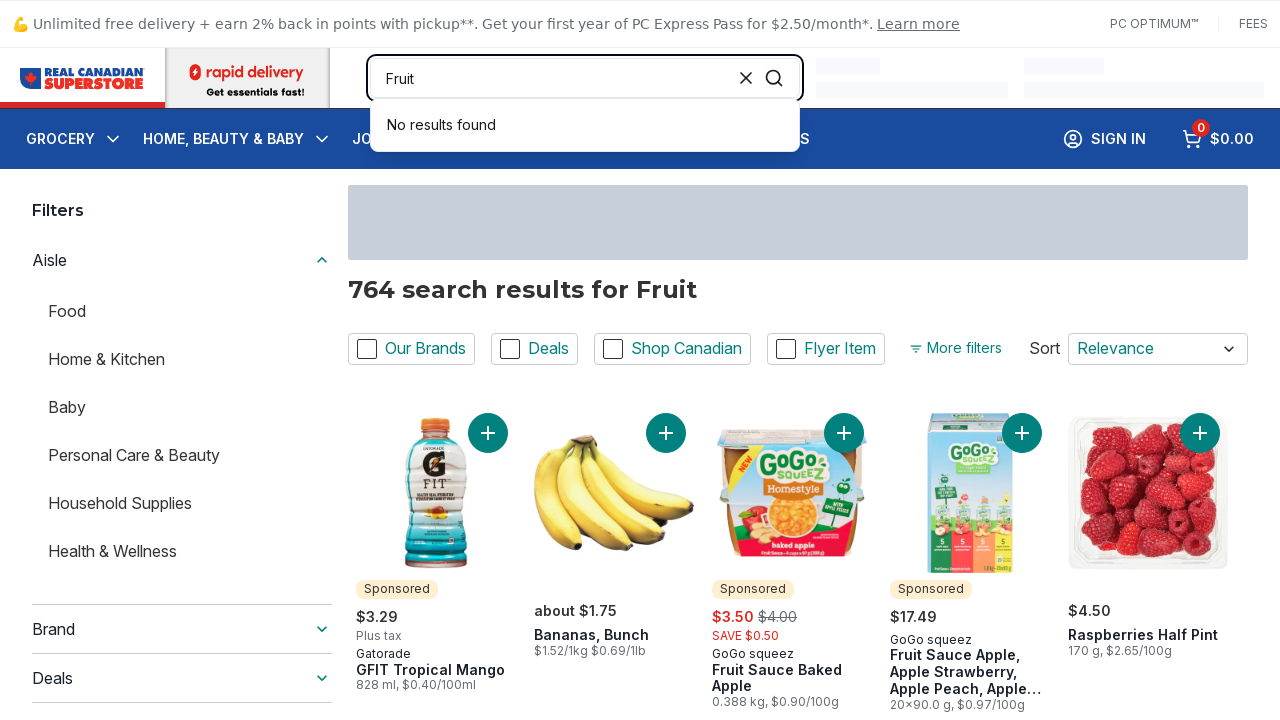

Cleared search input field
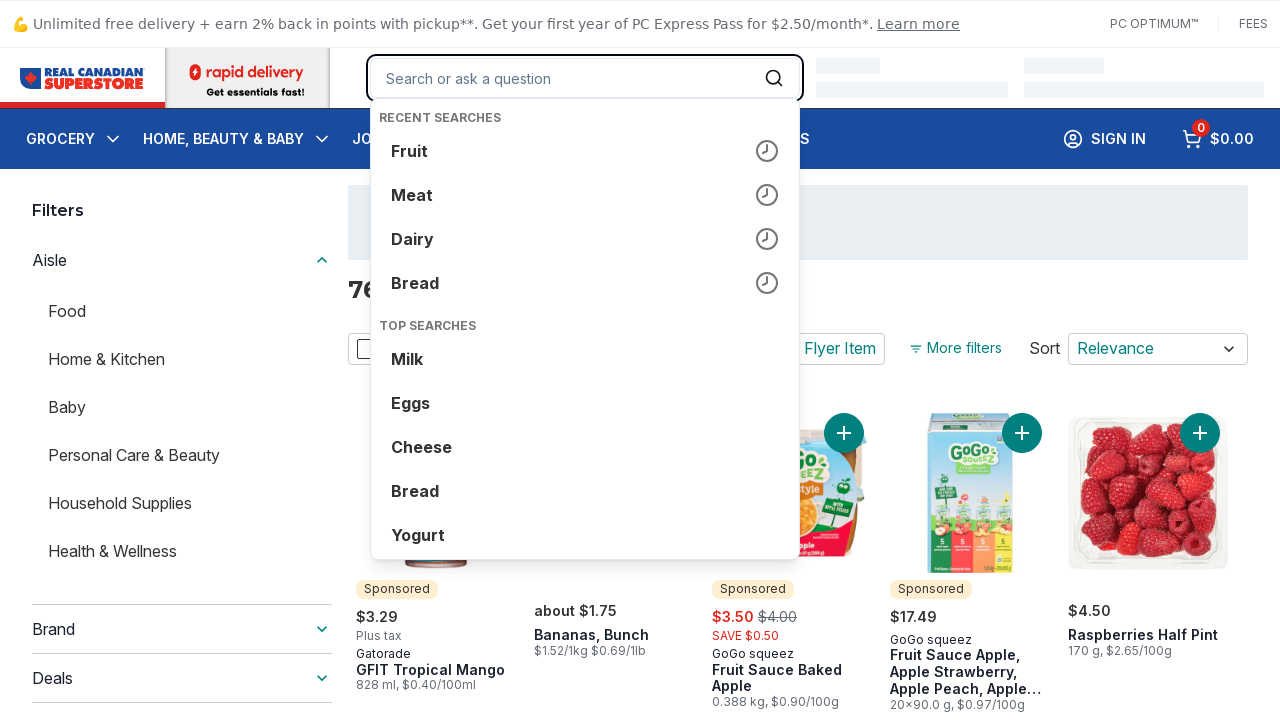

Entered 'Vegetables' into search field
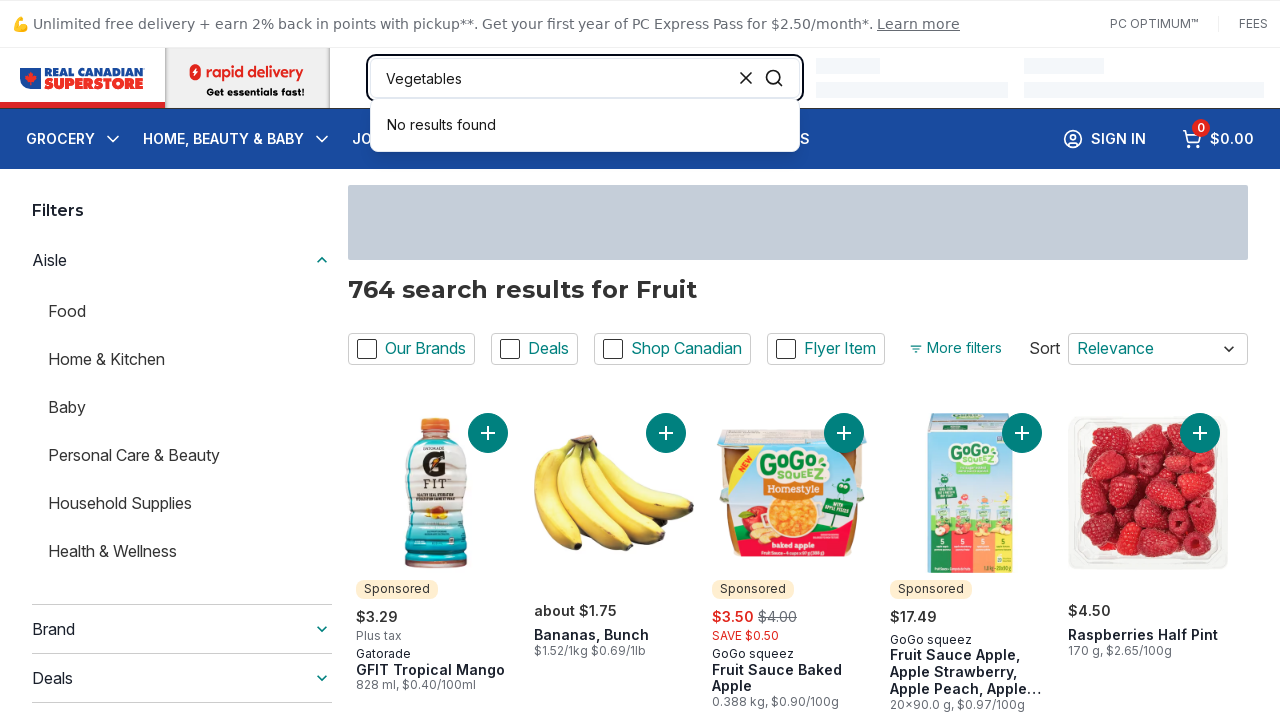

Pressed Enter to search for 'Vegetables'
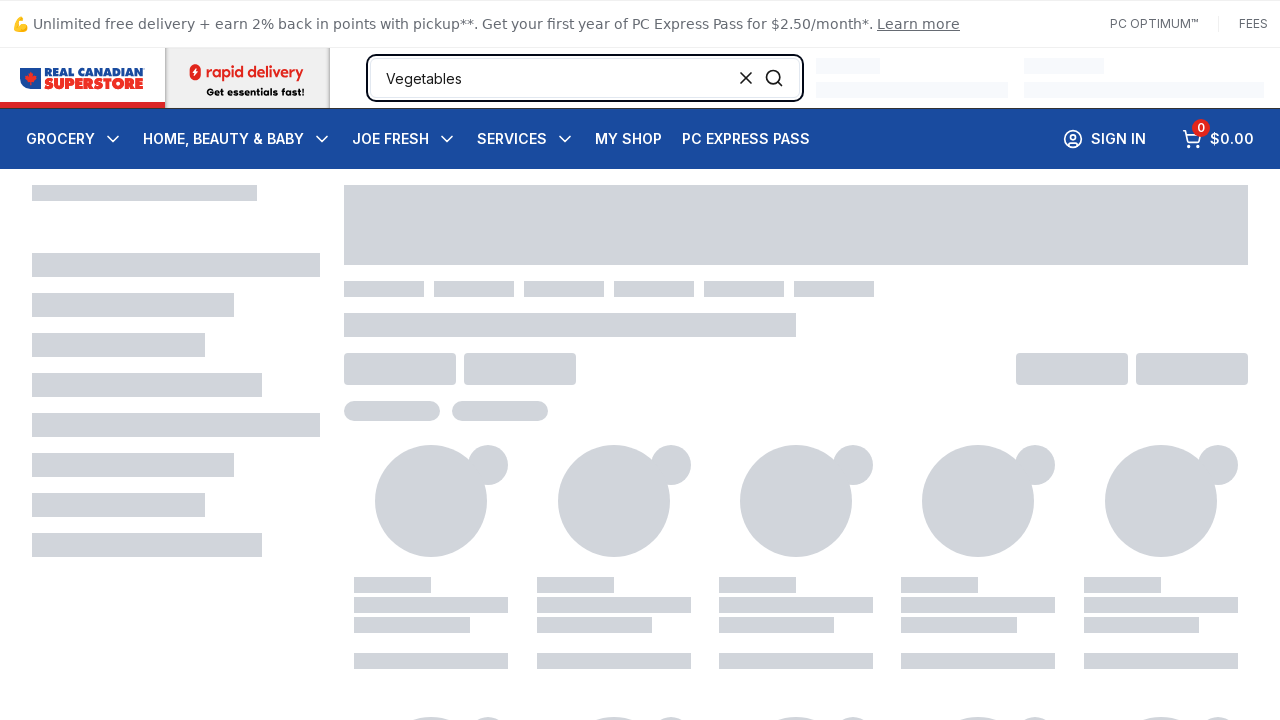

Waited for search results for 'Vegetables' to load
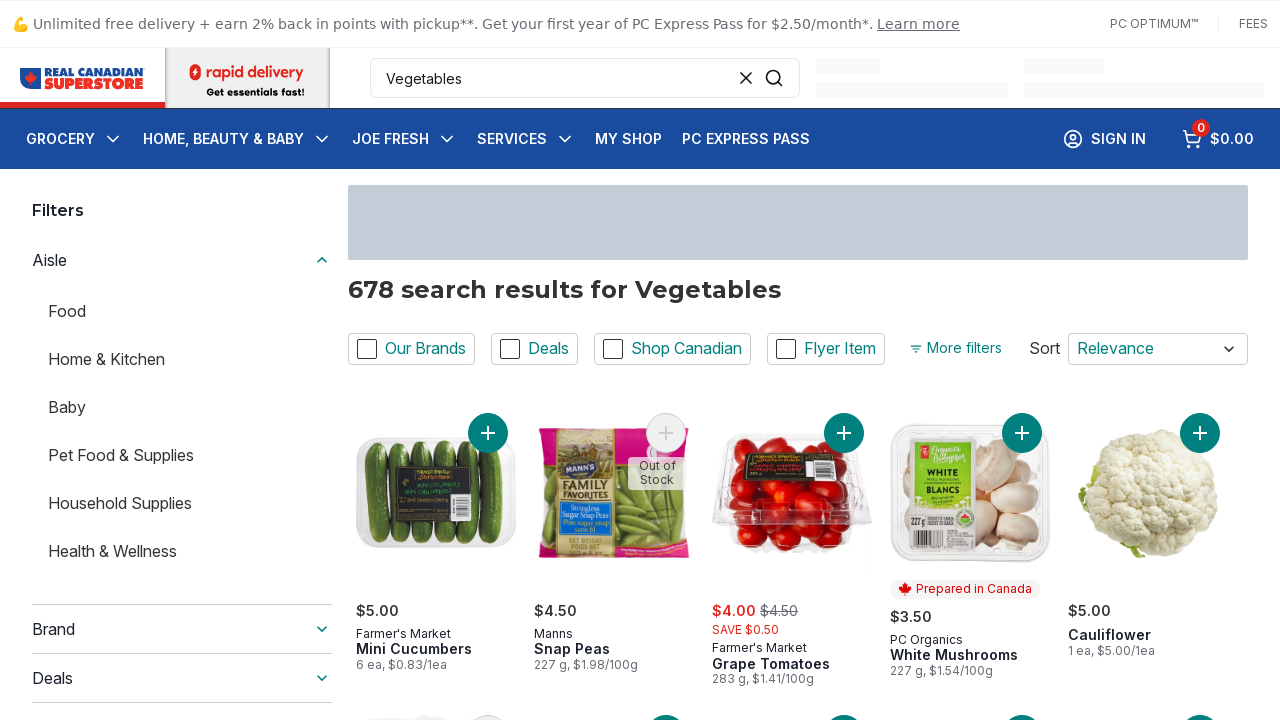

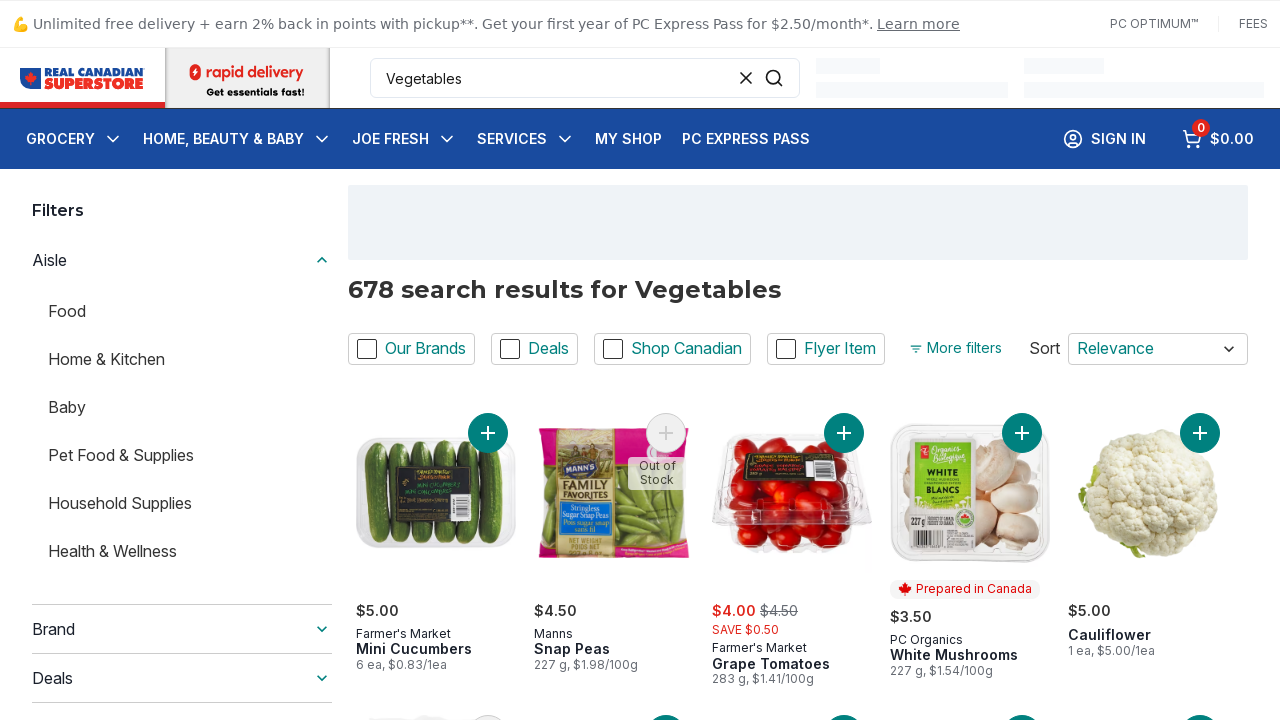